Tests the Add/Remove Elements functionality on HeroKuApp by clicking the Add Element button and verifying that a Delete button appears.

Starting URL: http://the-internet.herokuapp.com/add_remove_elements/

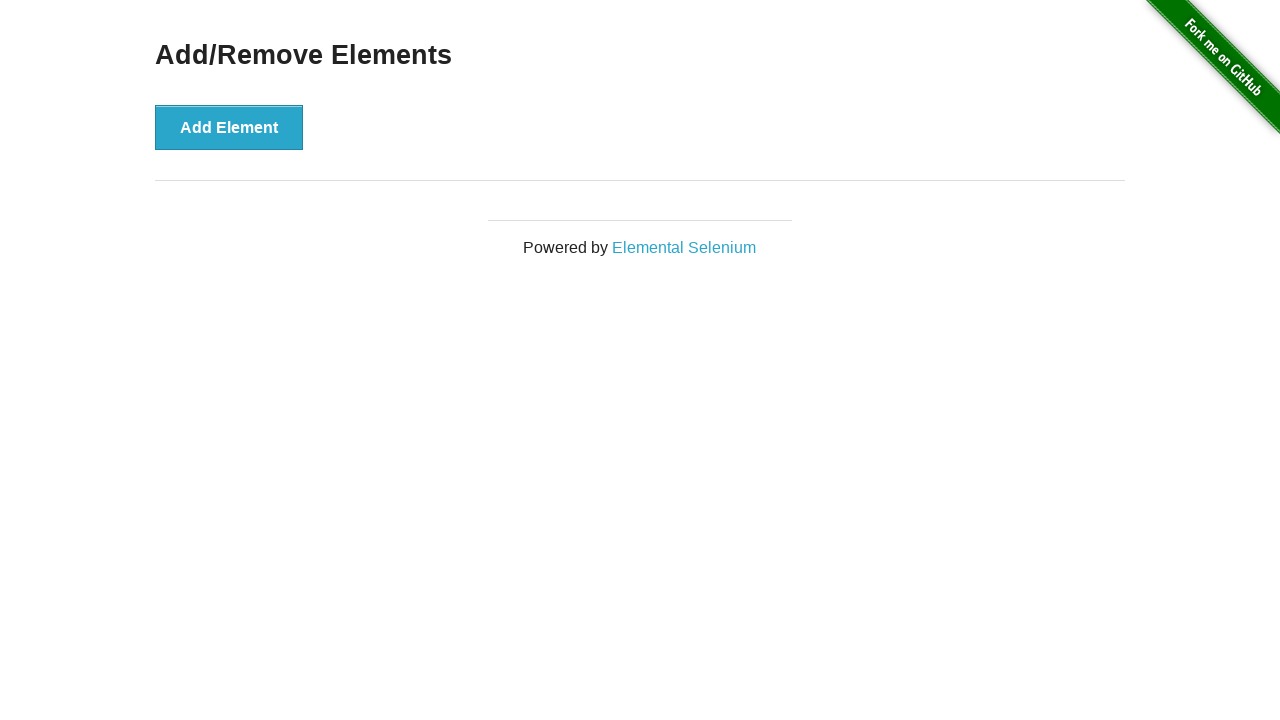

Clicked the Add Element button at (229, 127) on [onclick='addElement()']
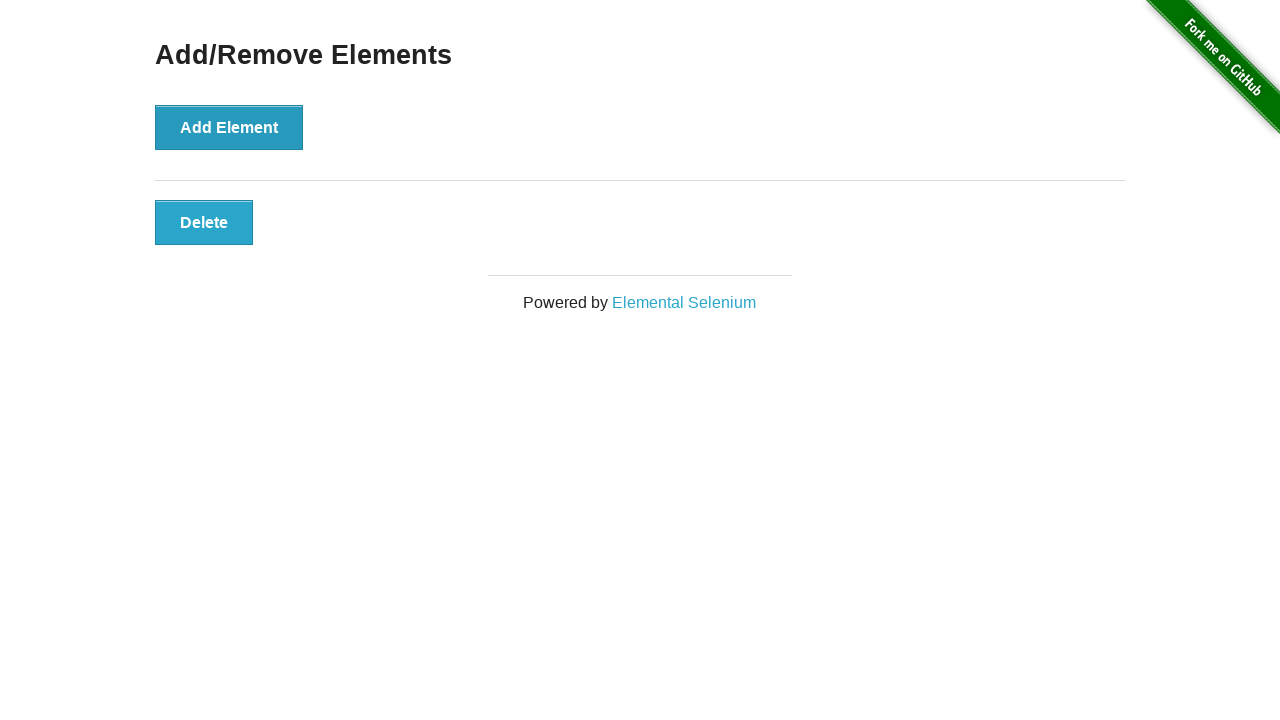

Delete button appeared on the page
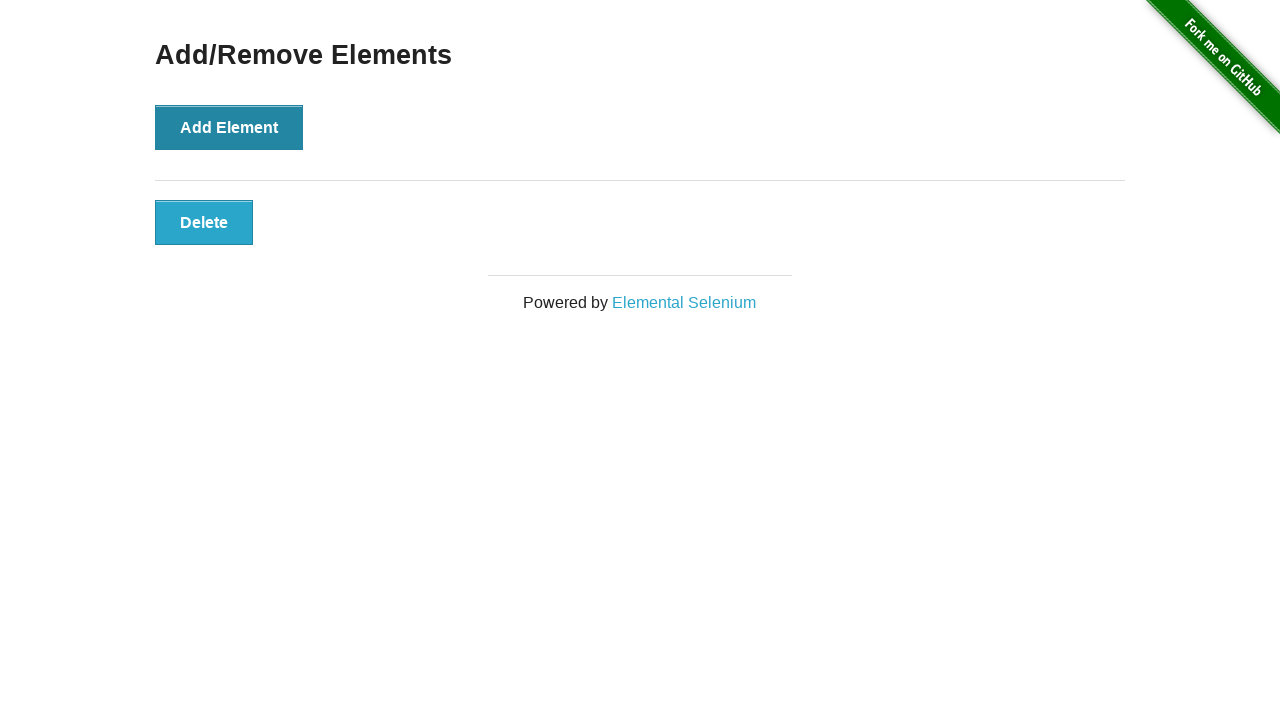

Verified Delete button is visible
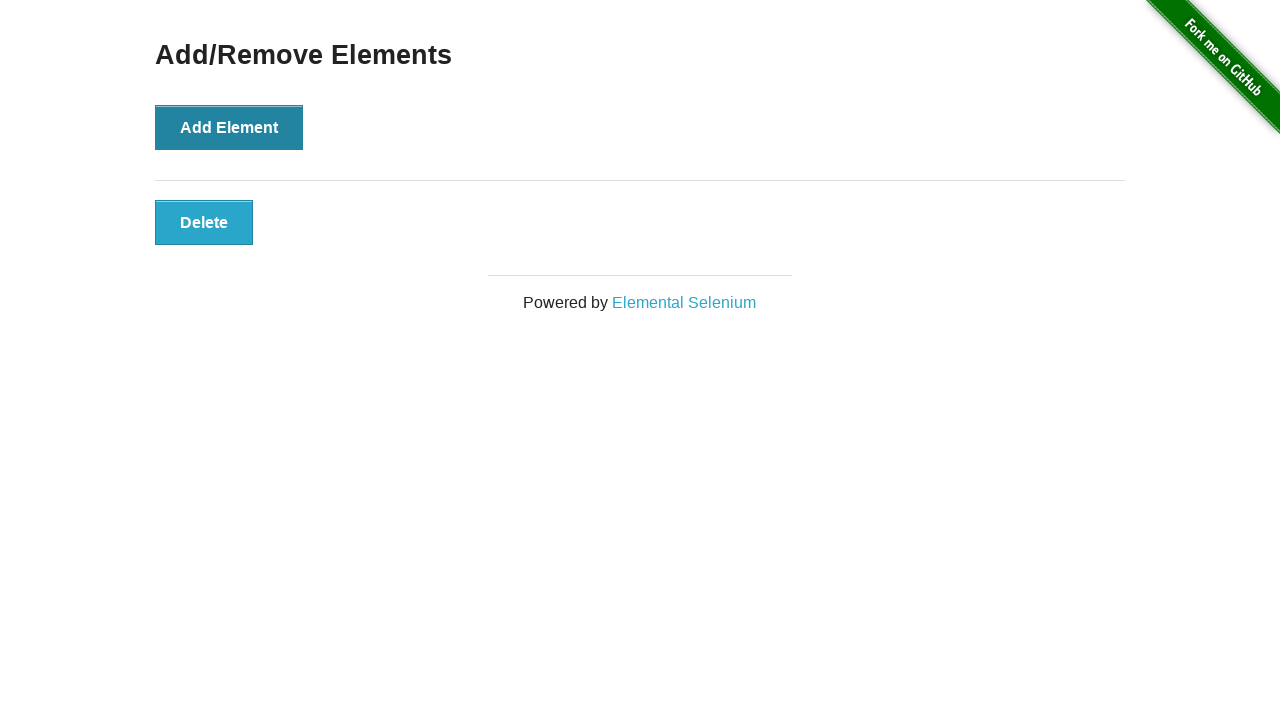

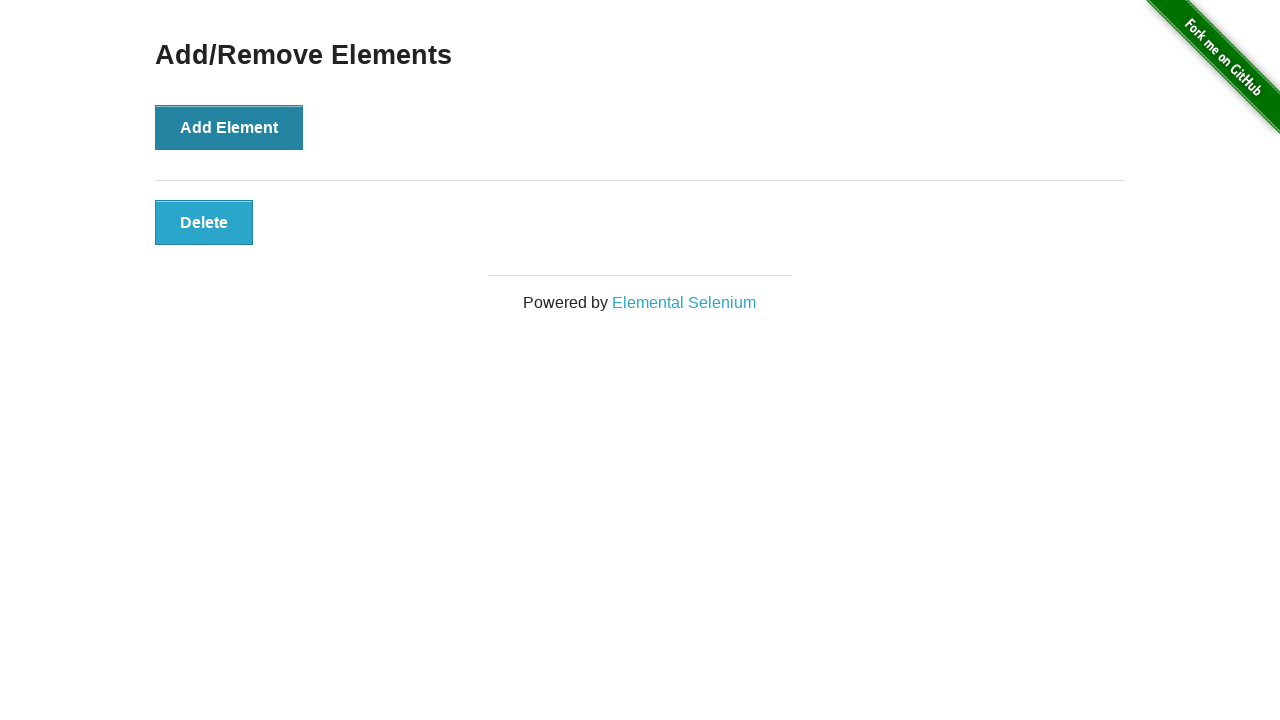